Navigates to a testing blog page and maximizes the browser window

Starting URL: http://only-testing-blog.blogspot.com/2013/11/new-test.html

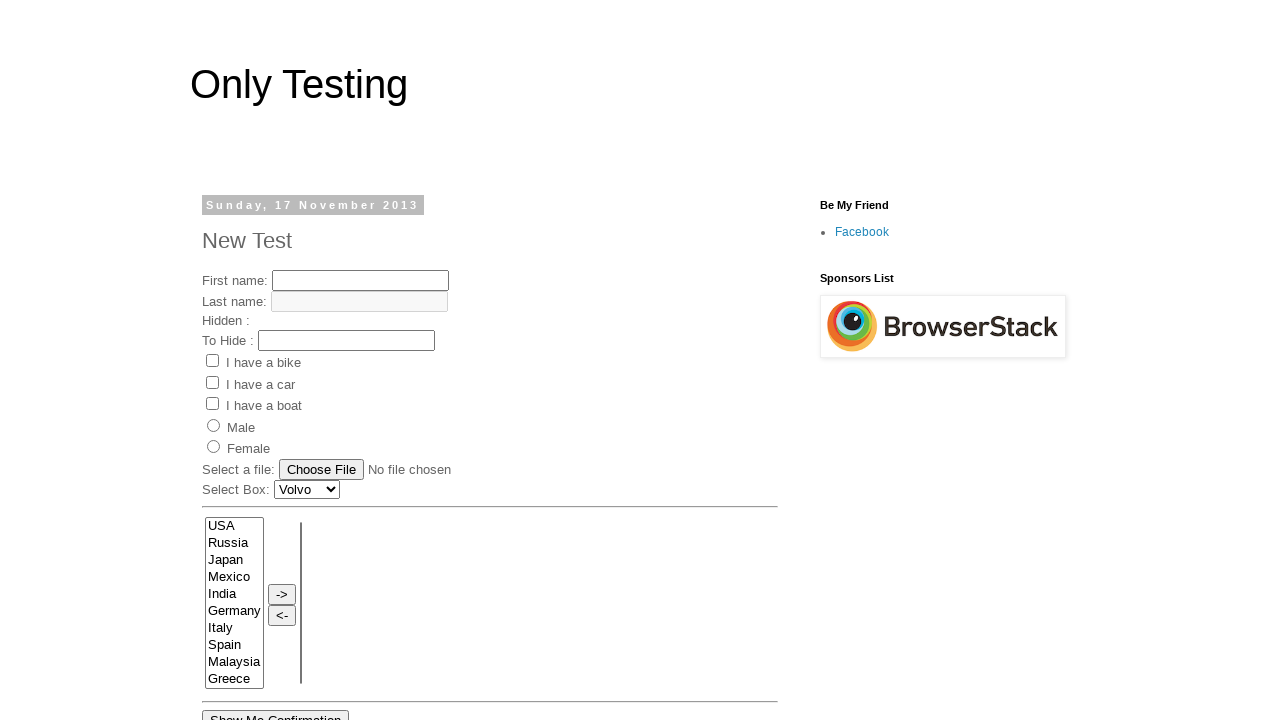

Navigated to testing blog page
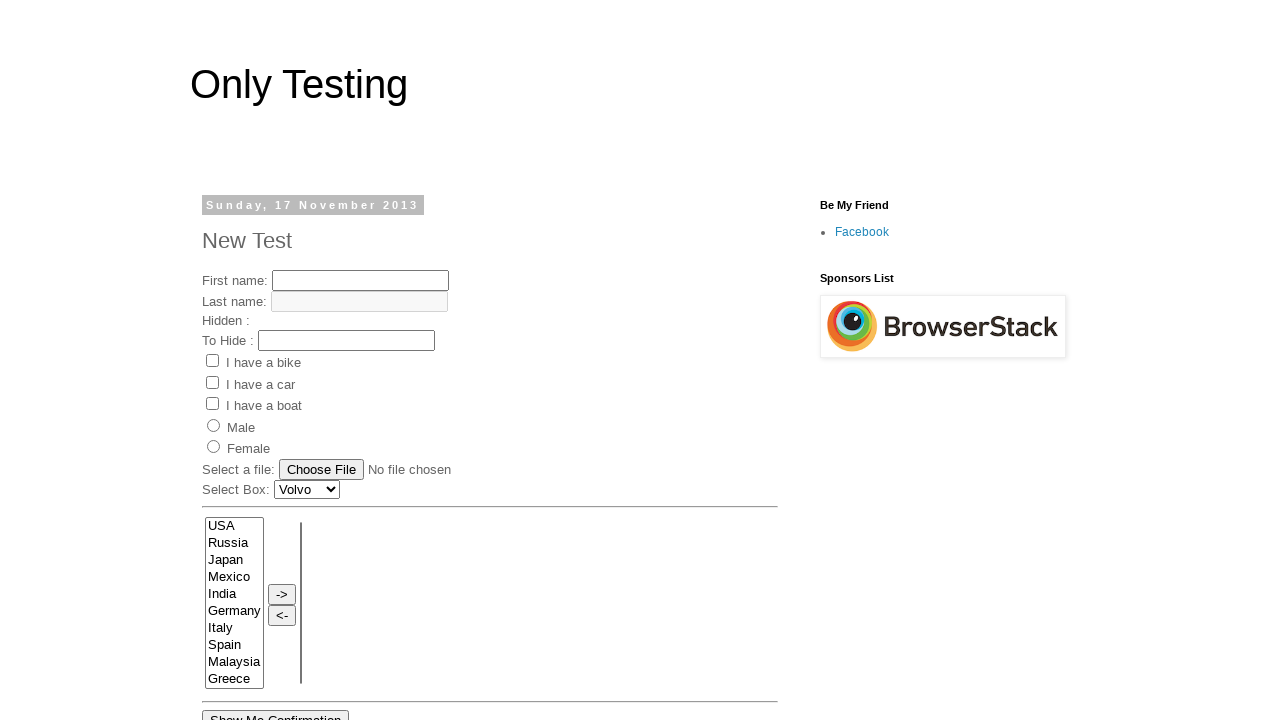

Maximized browser window
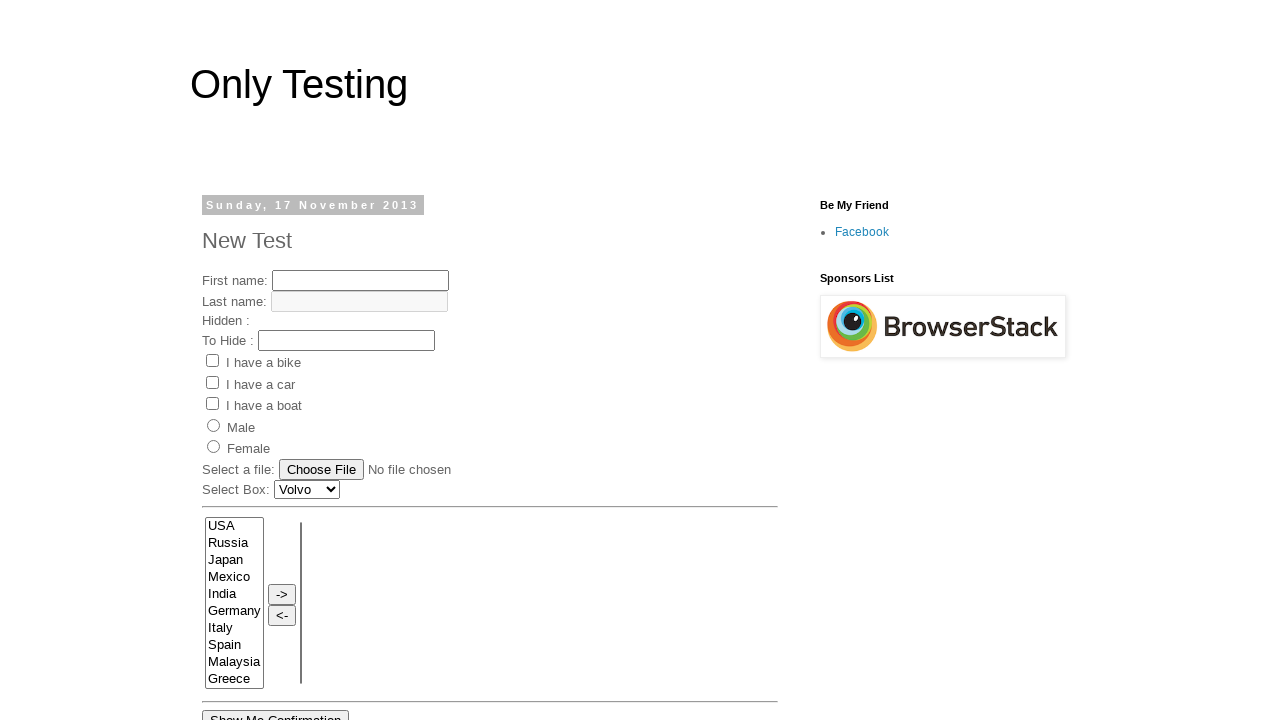

Page fully loaded and network idle
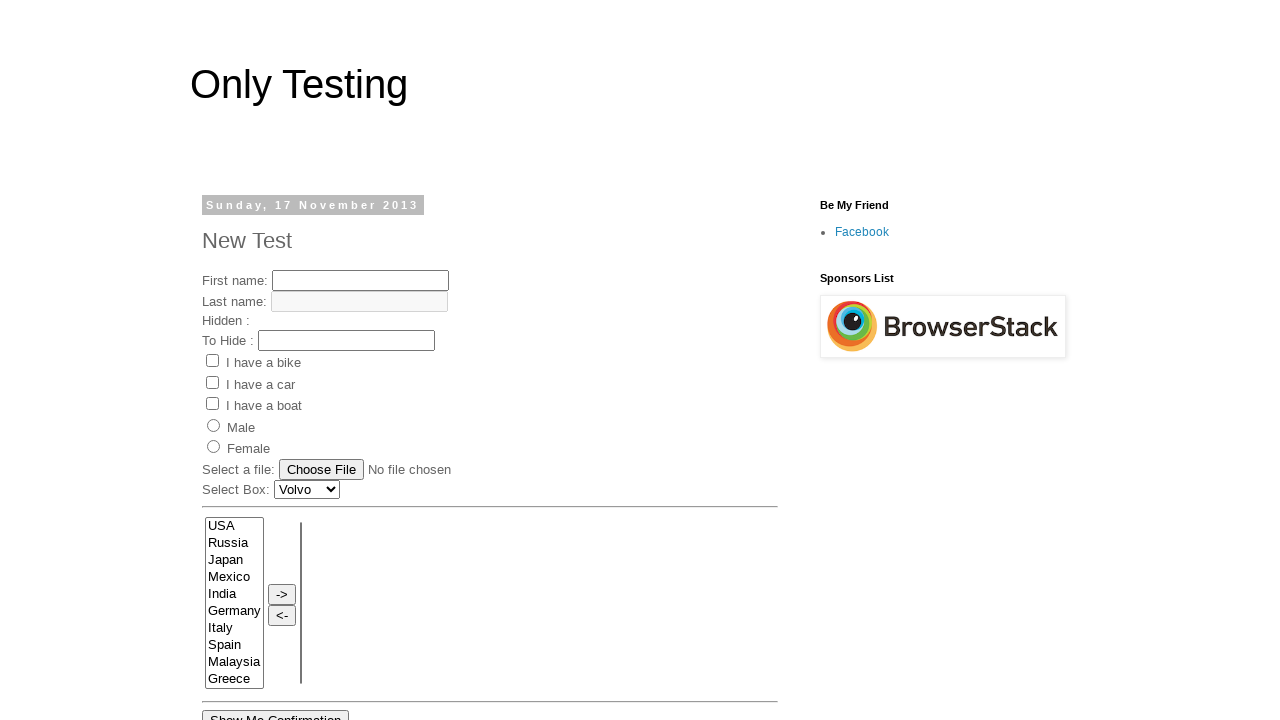

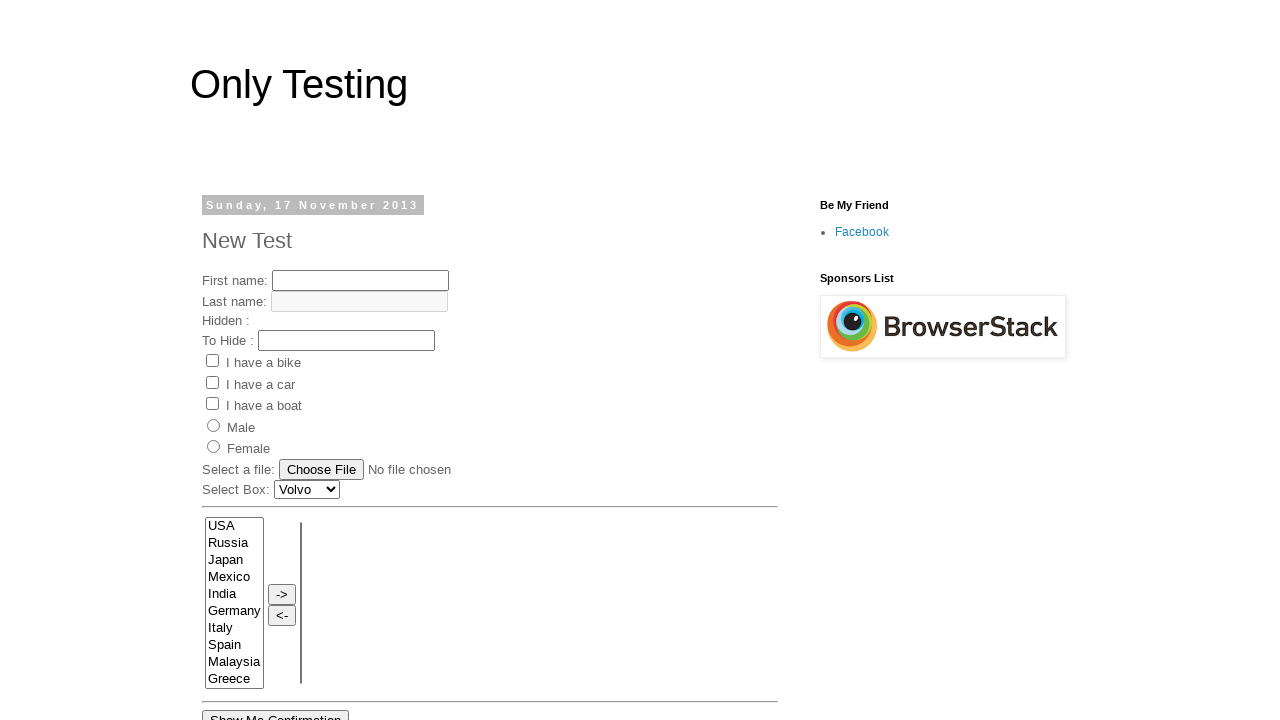